Tests scrolling functionality using keyboard shortcuts to scroll down to the bottom of the page and then scroll back up to the top

Starting URL: https://www.mountsinai.org/

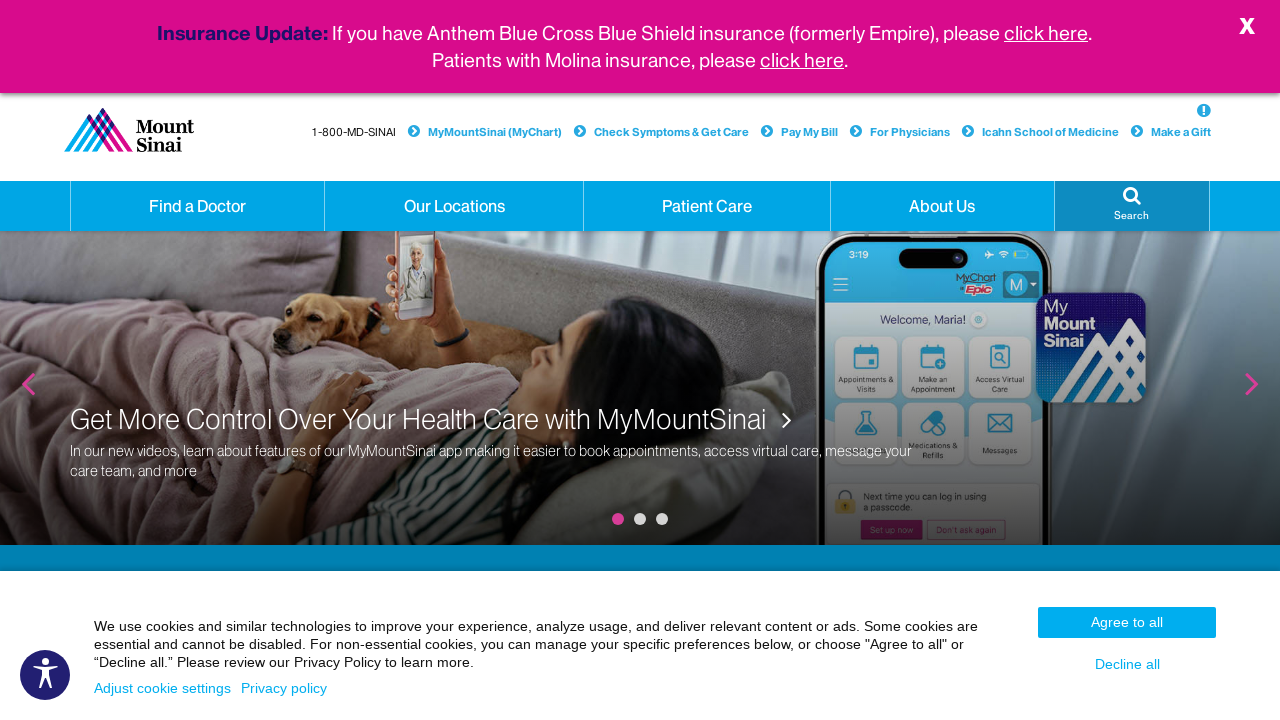

Pressed Ctrl+End to scroll down to bottom of page
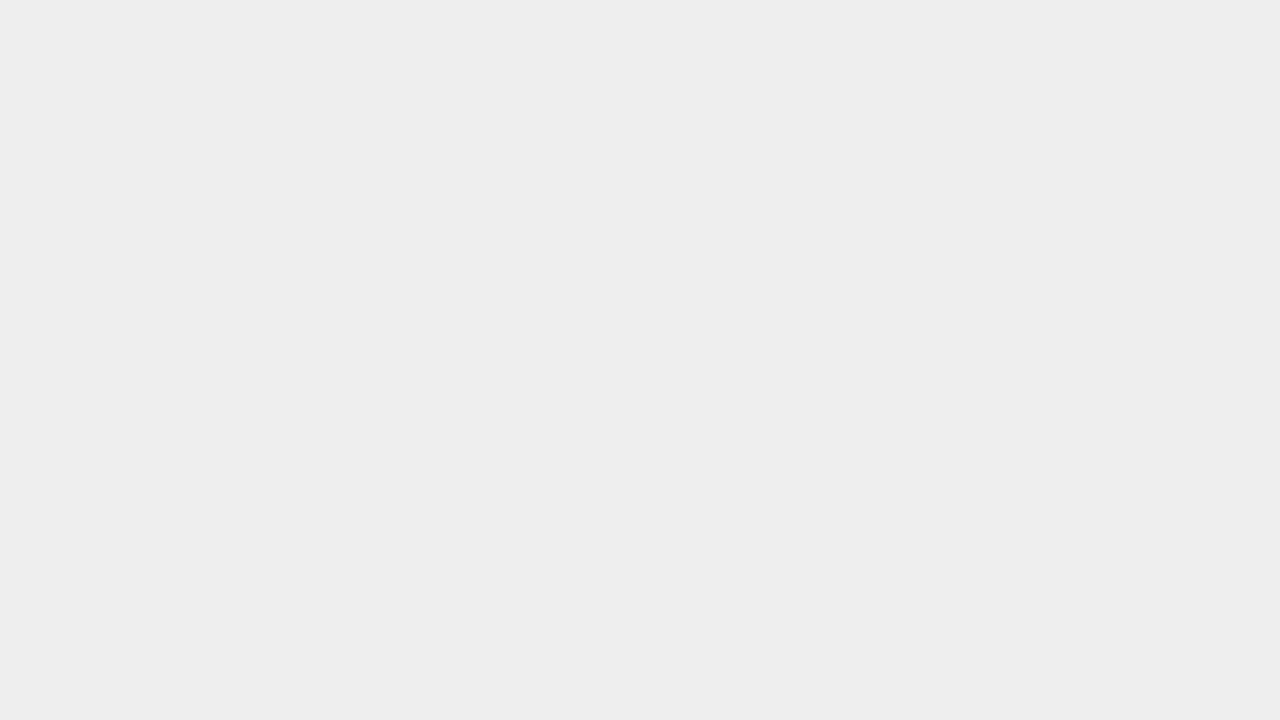

Waited 2 seconds to observe scroll position at bottom of page
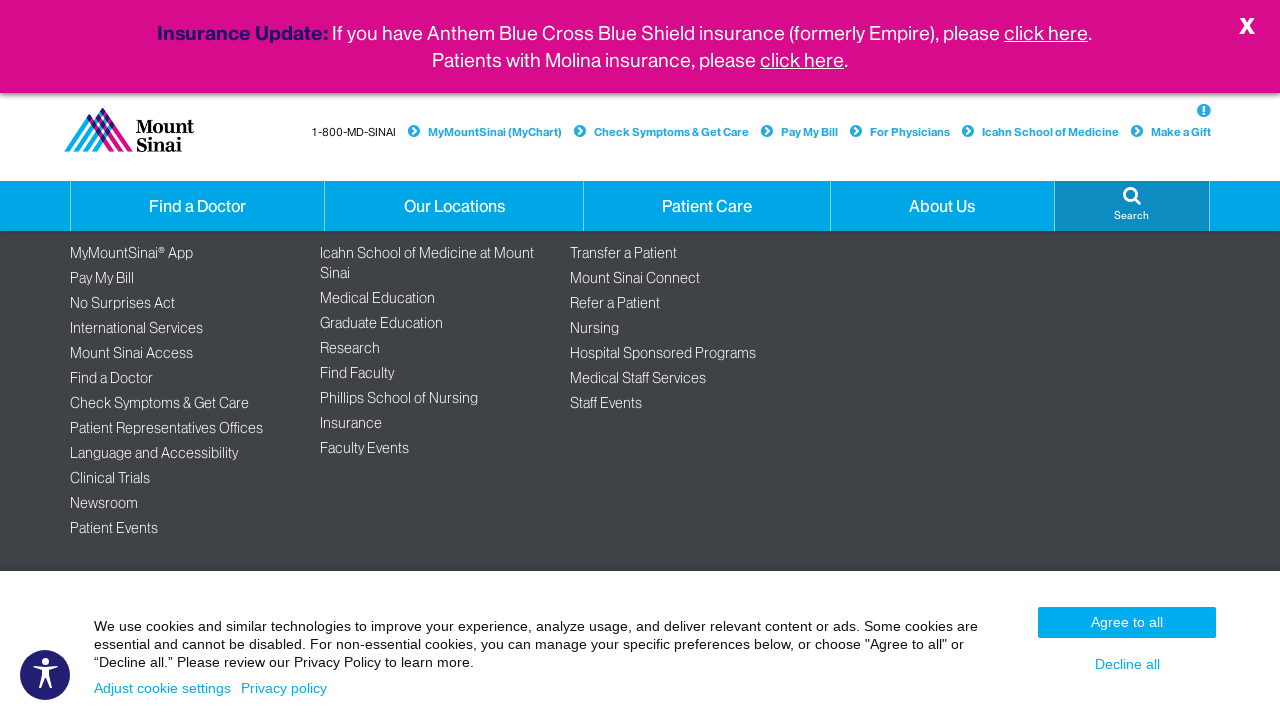

Pressed Ctrl+Home to scroll back up to top of page
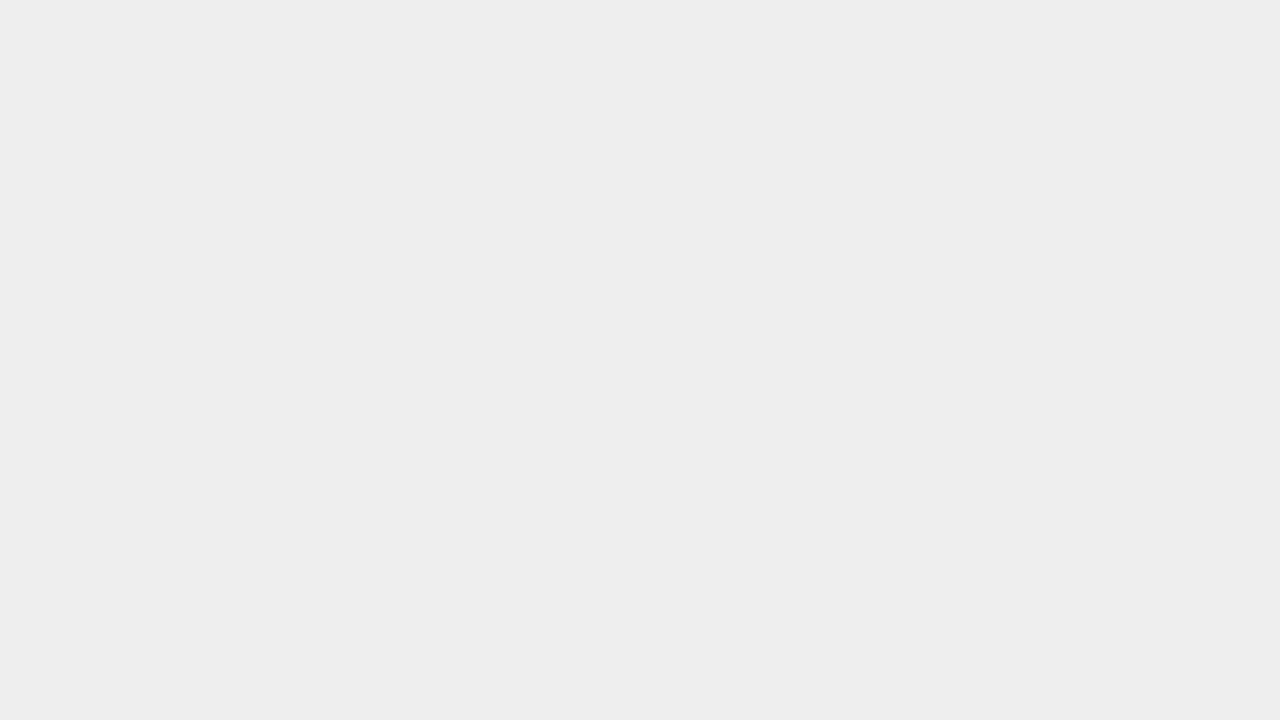

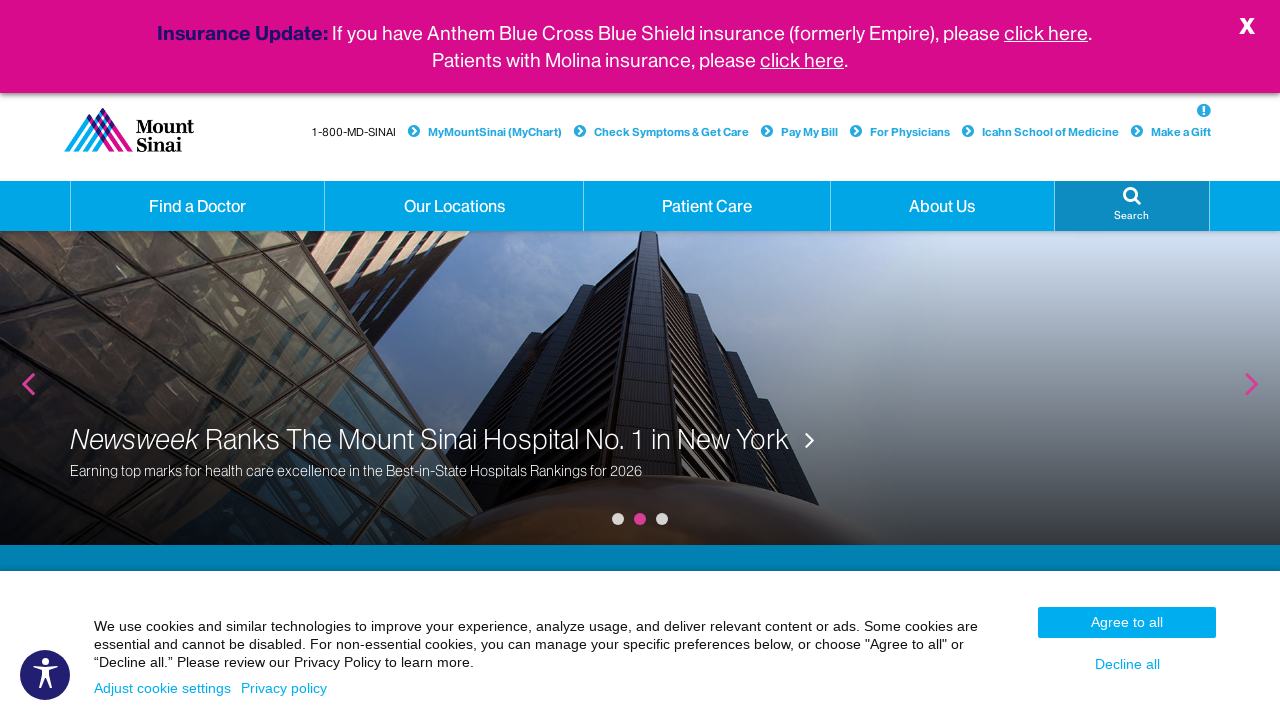